Navigates to a form page and checks the selection state of red and green checkbox elements

Starting URL: https://www.automationtesting.co.uk/dropdown.html

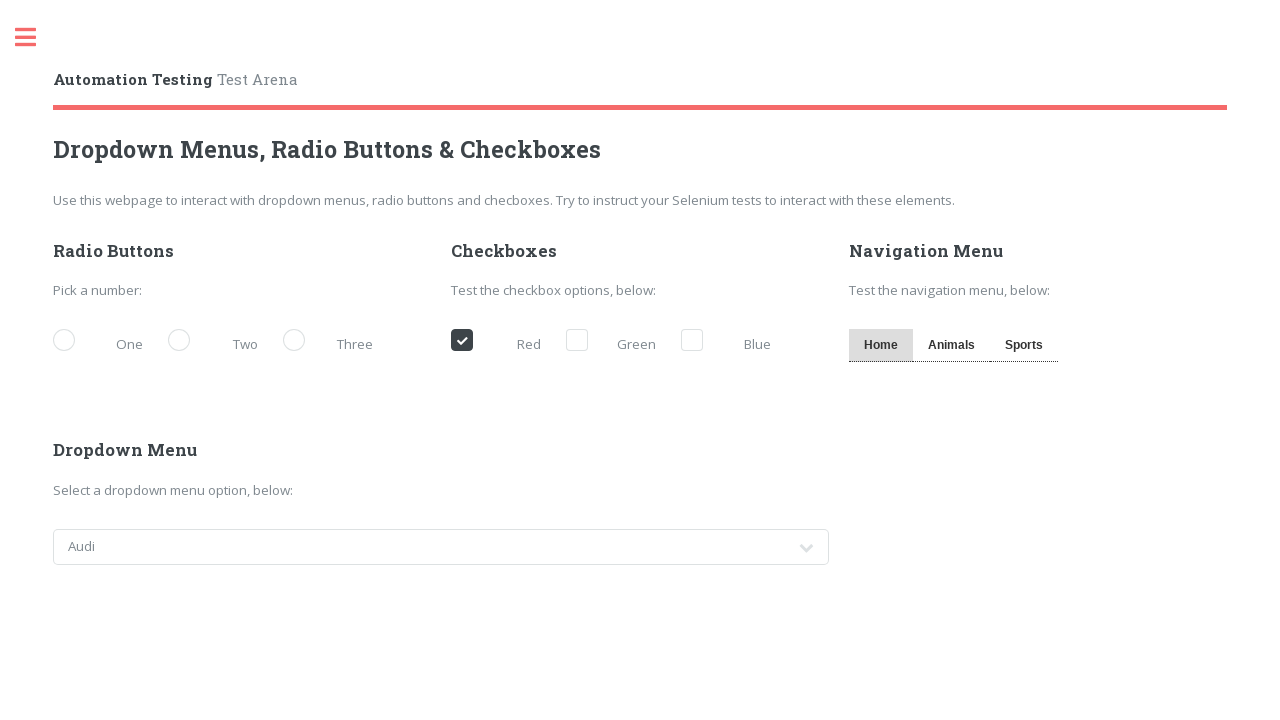

Navigated to form page at https://www.automationtesting.co.uk/dropdown.html
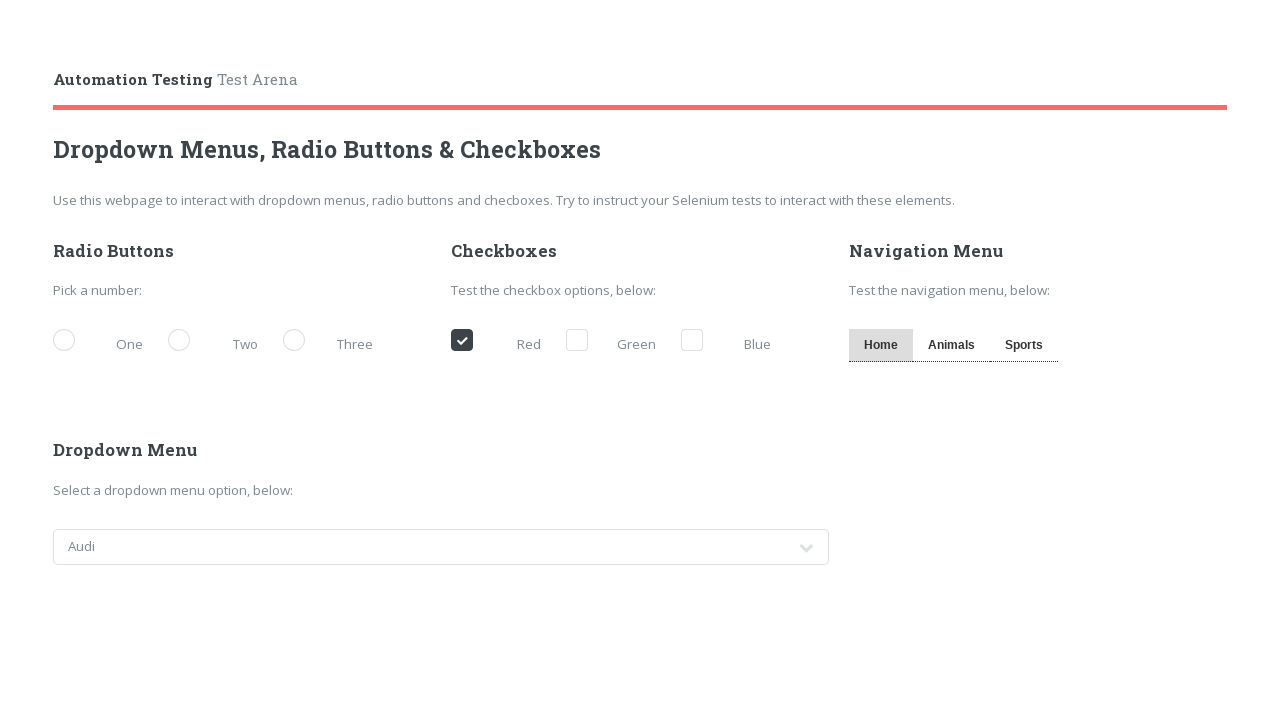

Located red checkbox element
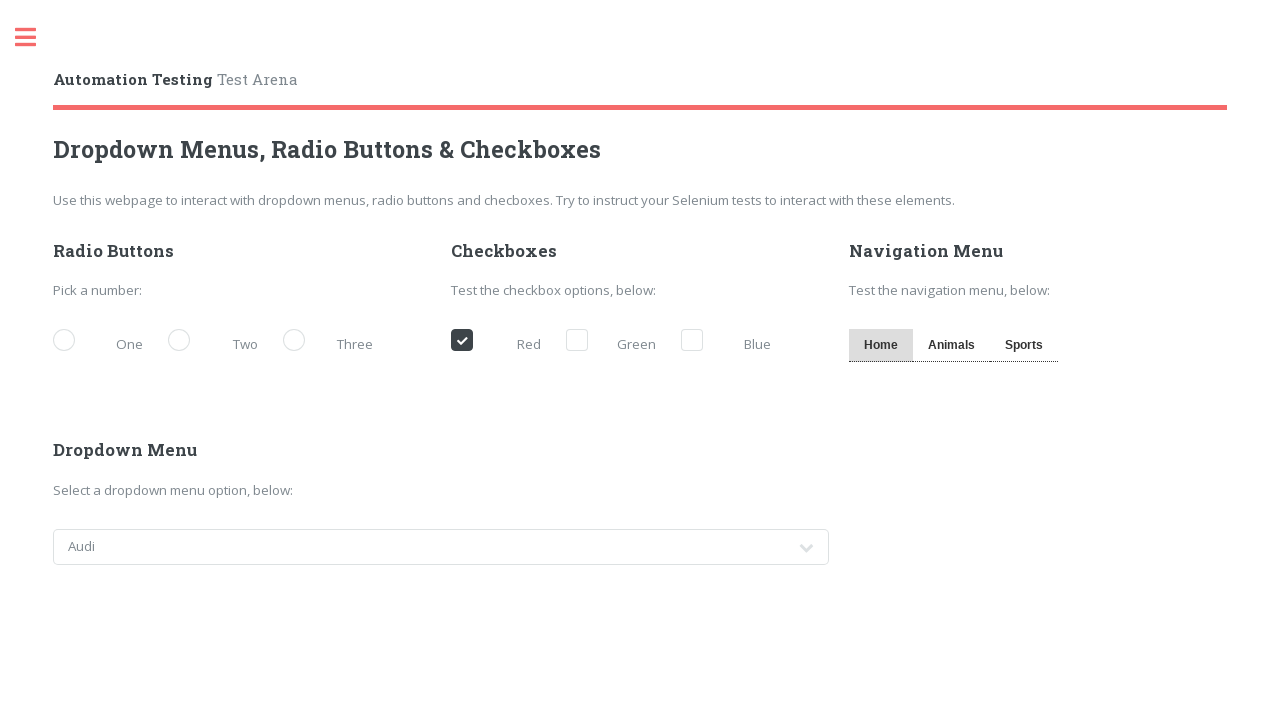

Red checkbox selected: True
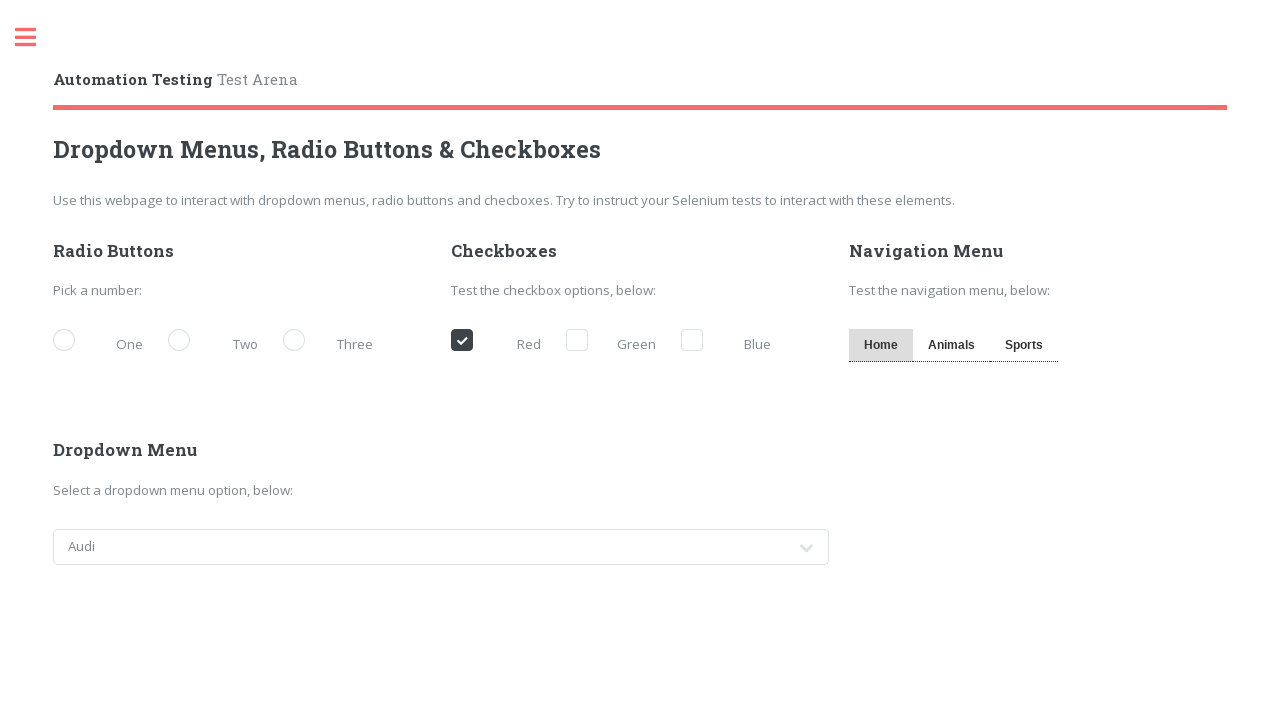

Located green checkbox element
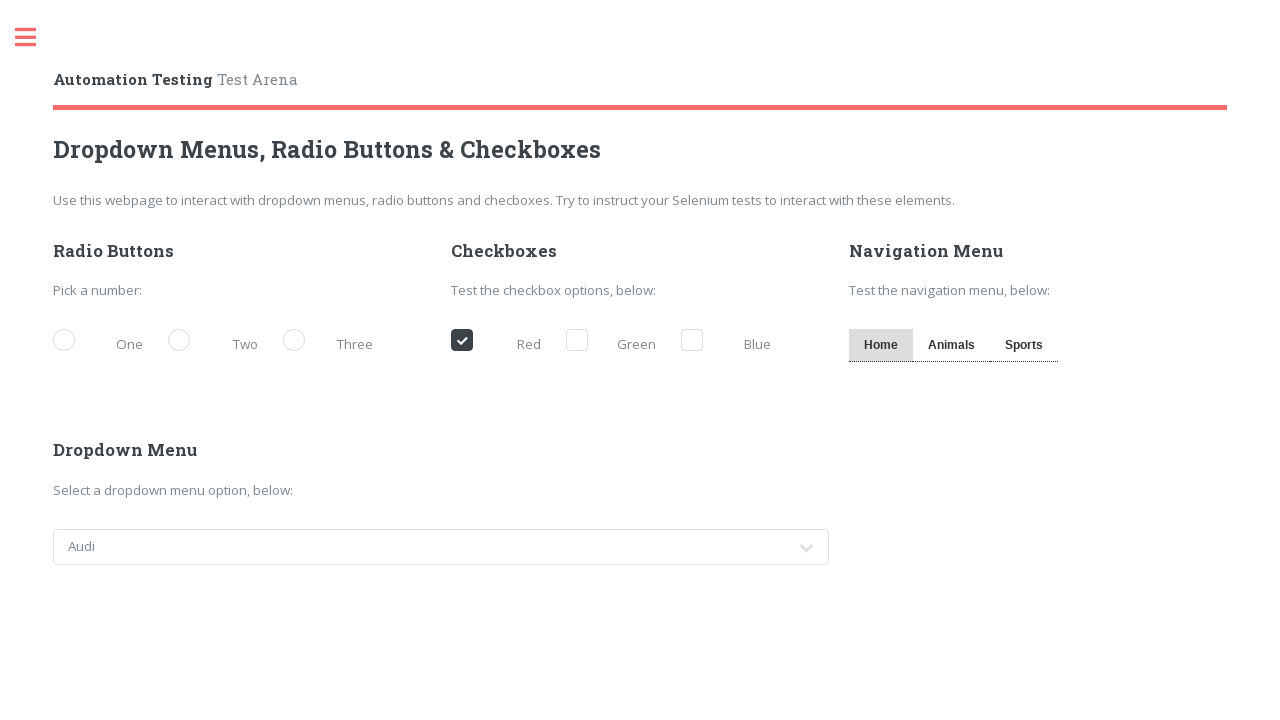

Green checkbox selected: False
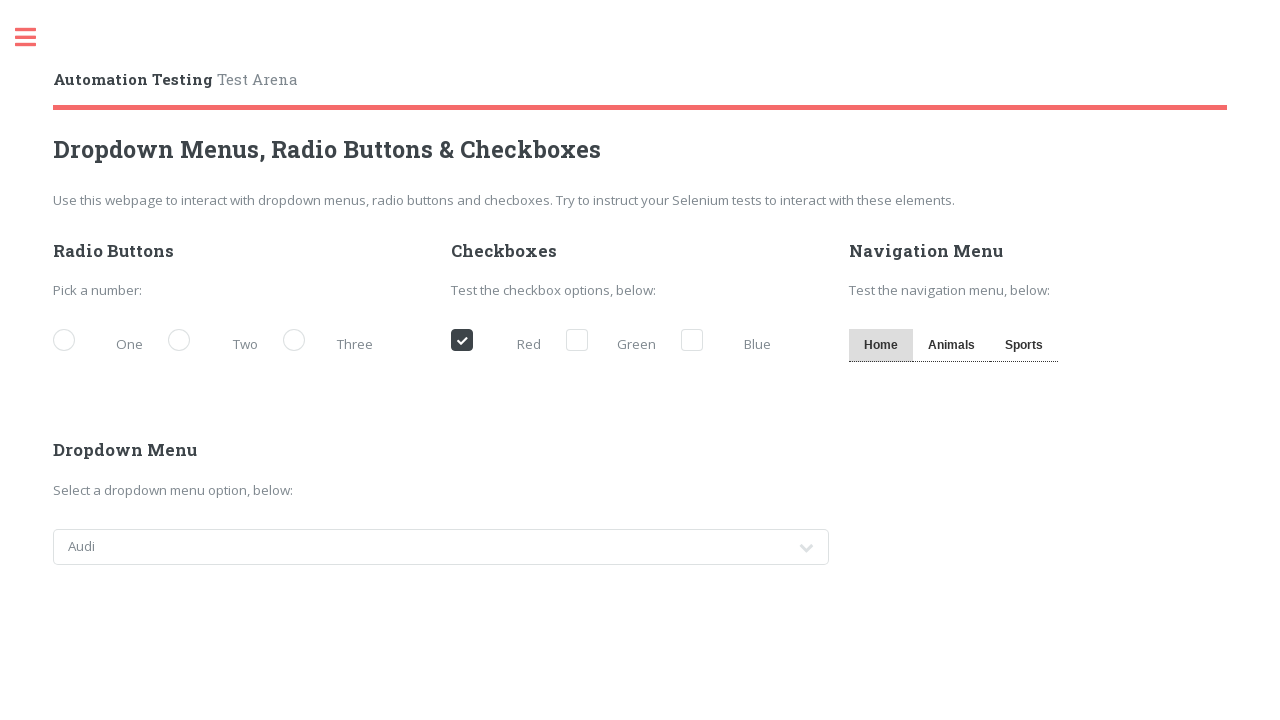

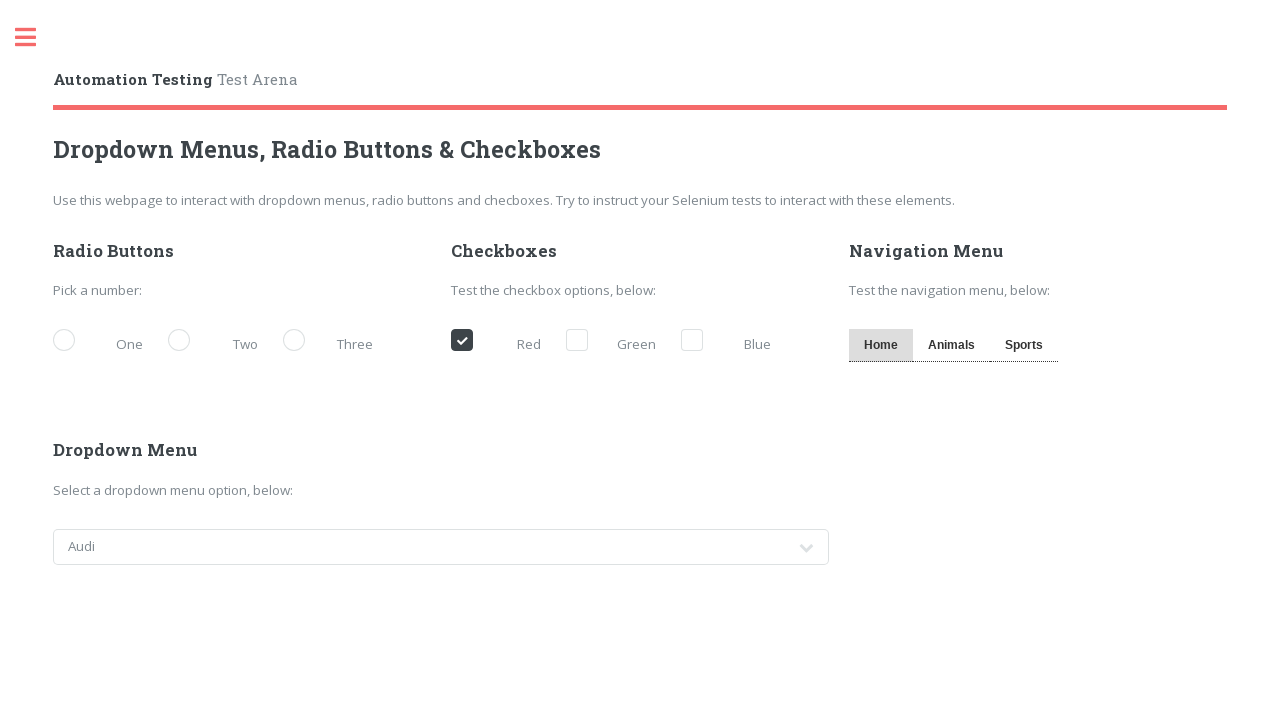